Verifies the Playwright homepage title and clicks the "Get started" link to navigate to the documentation page

Starting URL: https://playwright.dev/

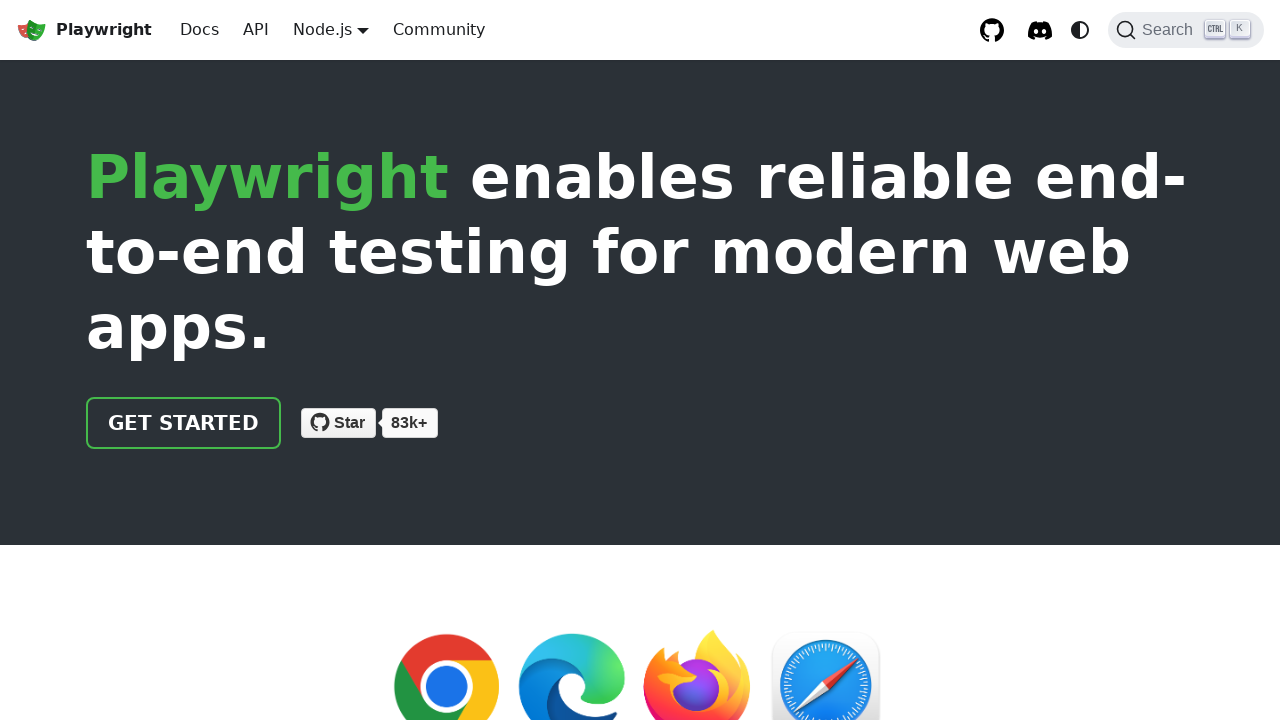

Verified page title contains 'Playwright'
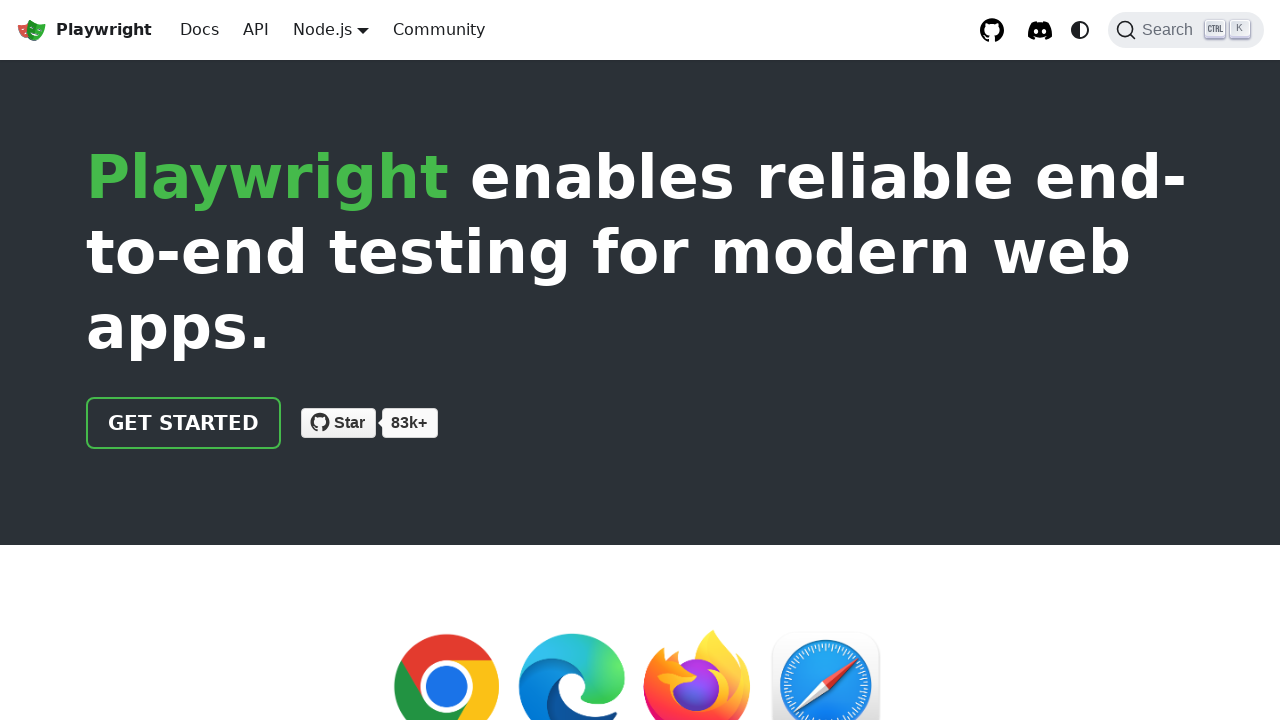

Clicked 'Get started' link at (184, 423) on internal:text="Get started"i
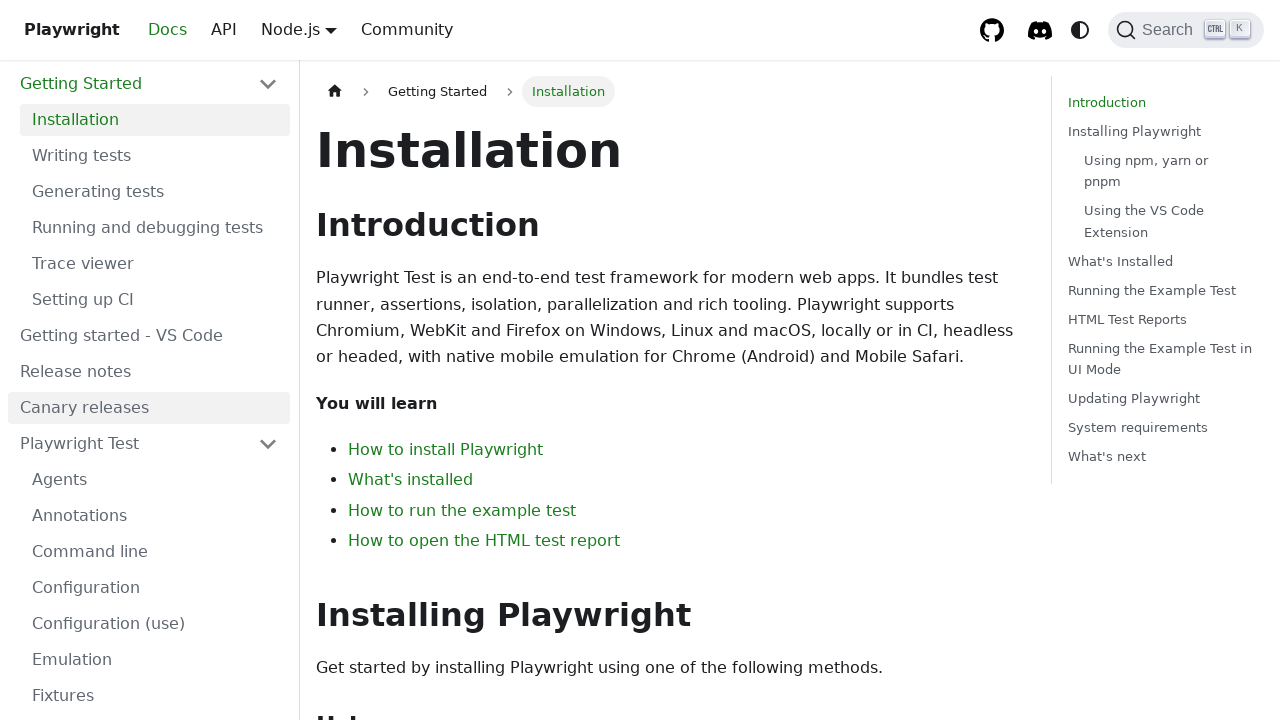

Navigation to documentation page completed
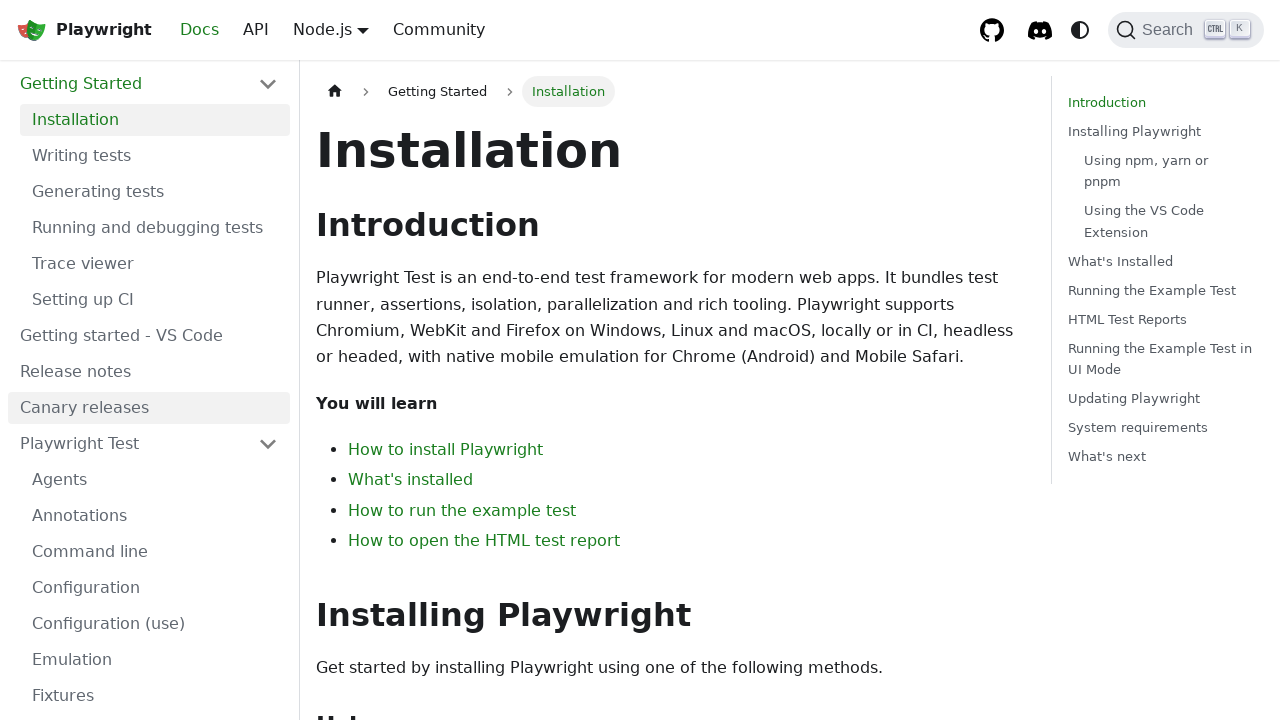

Verified URL contains '/docs' path
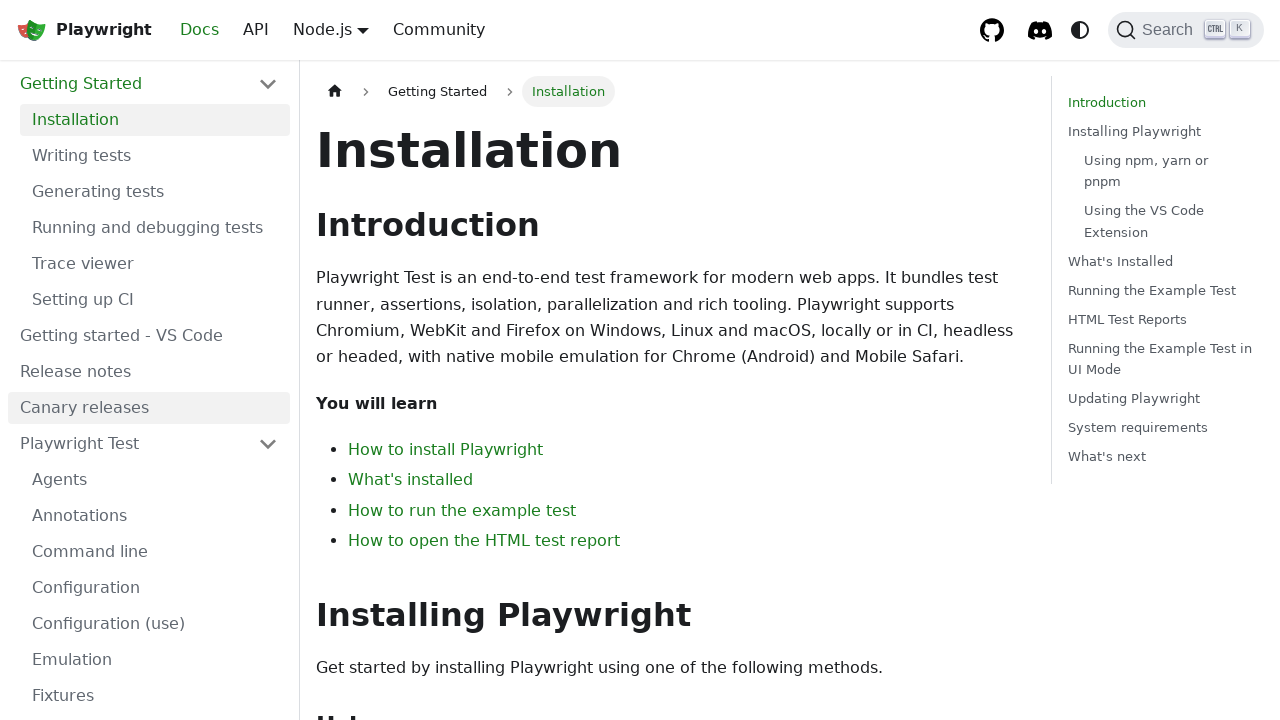

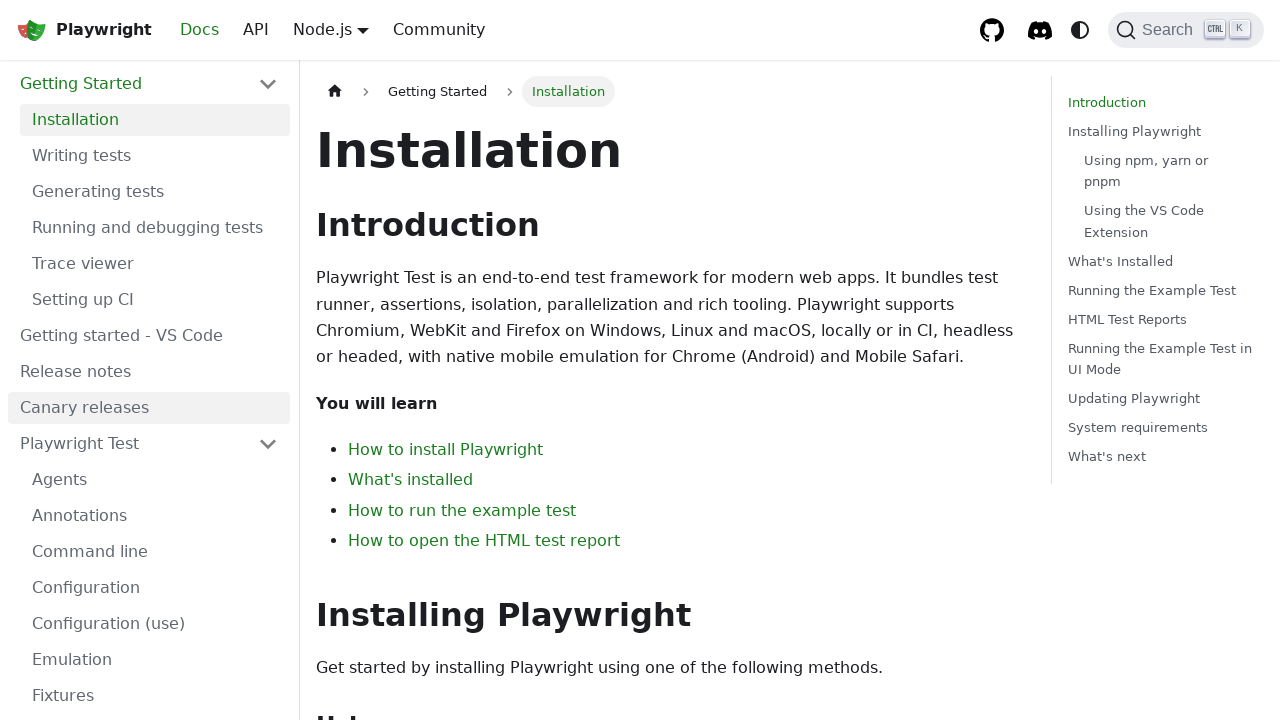